Tests registration form with invalid email format, filling all fields but using malformed email address

Starting URL: https://alada.vn/tai-khoan/dang-ky.html

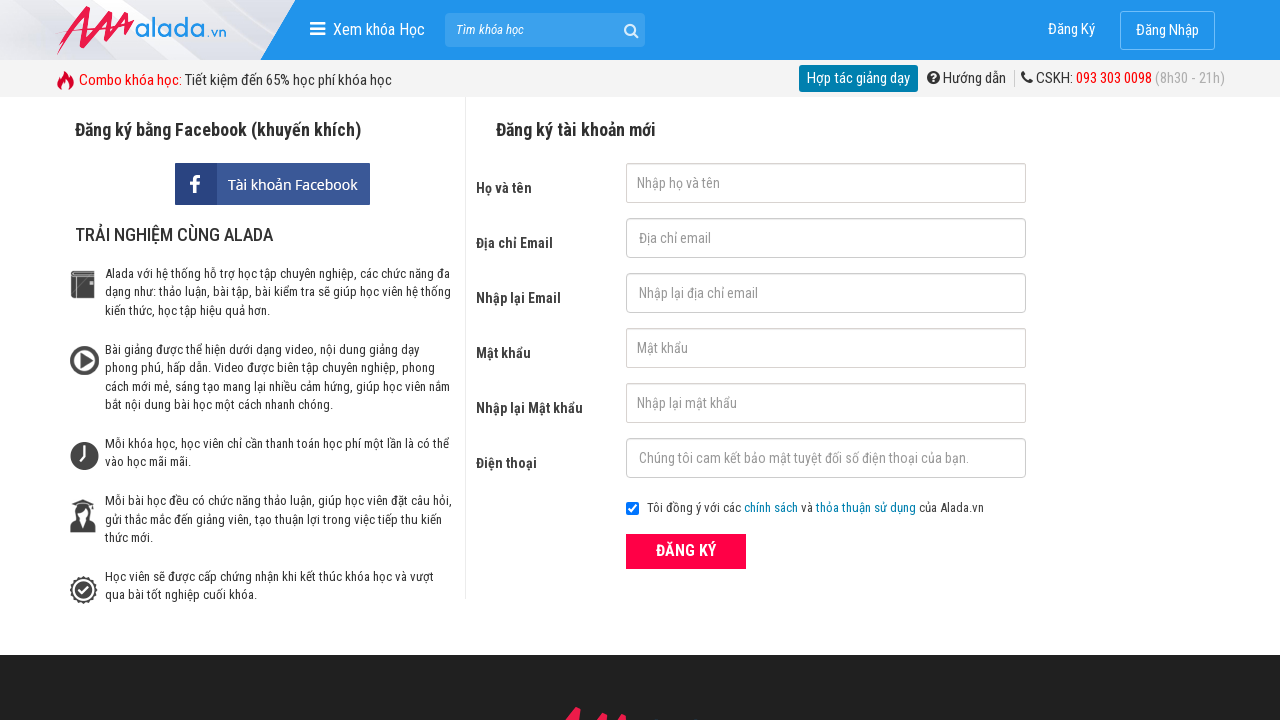

Filled first name field with 'Hứa Minh Mẫn' on input[id='txtFirstname']
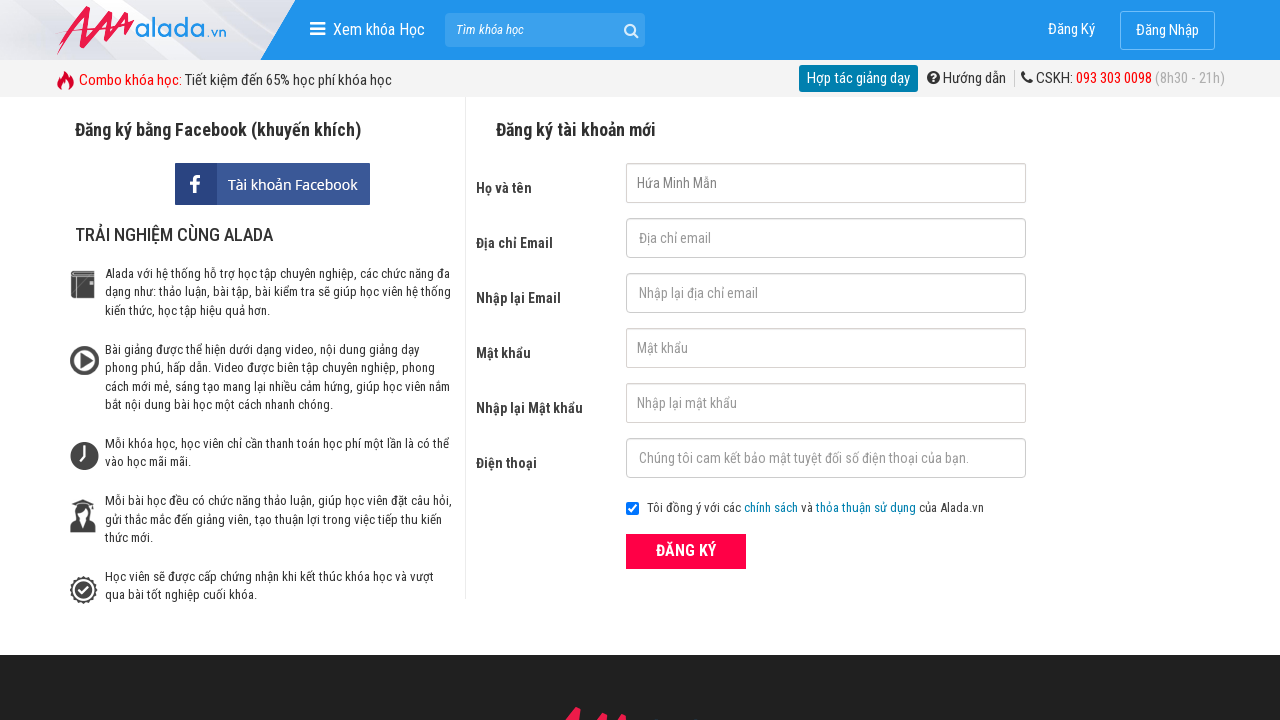

Filled email field with invalid format '123@456@789' on input[id='txtEmail']
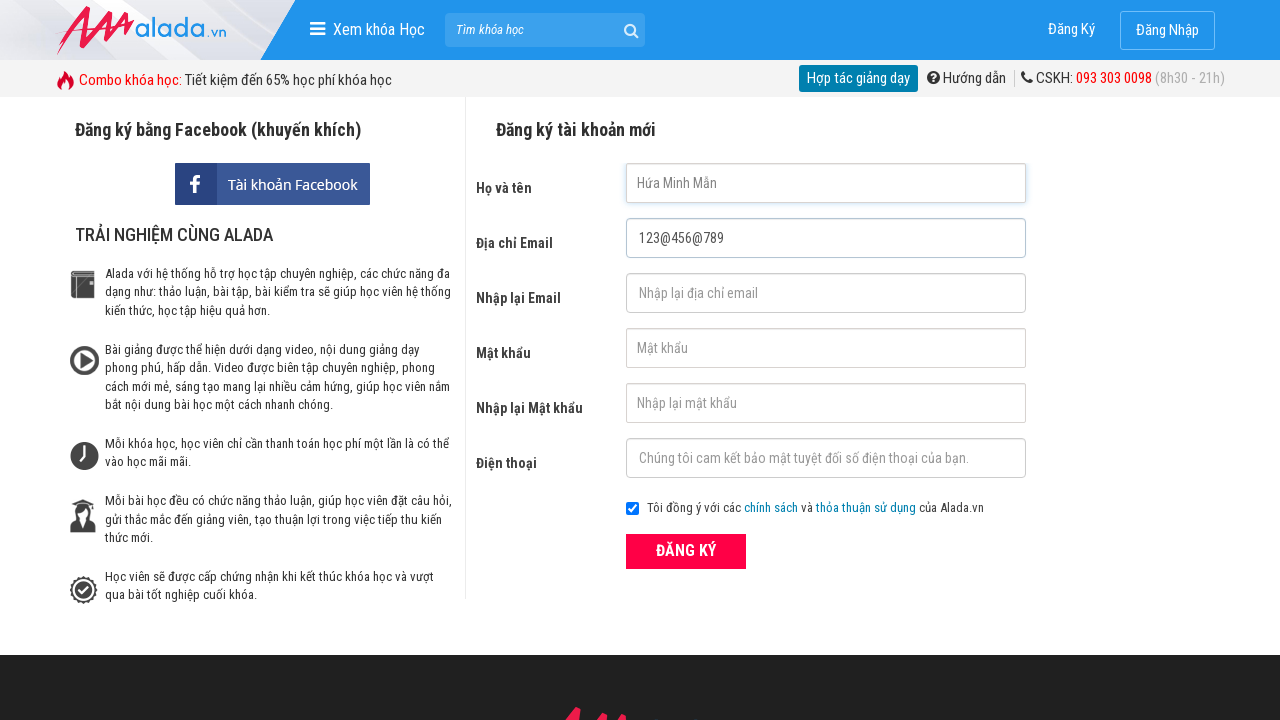

Filled confirm email field with invalid format '123@456@789' on input[id='txtCEmail']
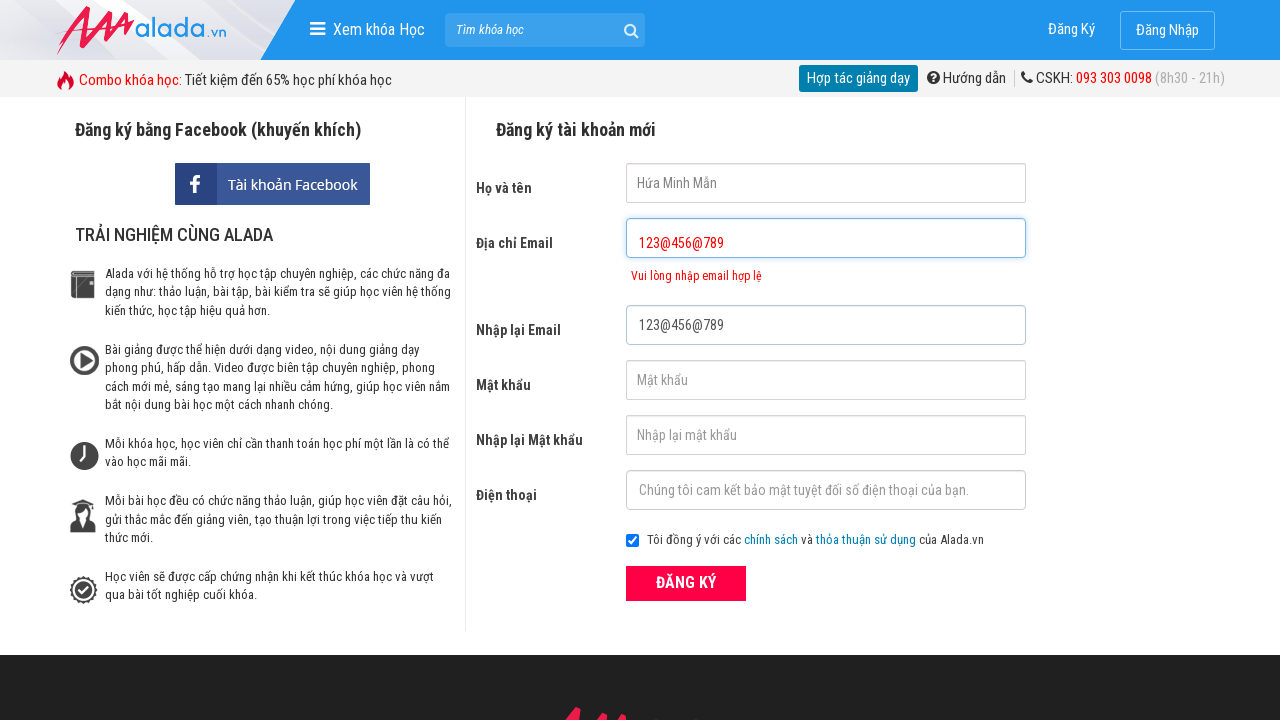

Filled password field with '123456789' on input[id='txtPassword']
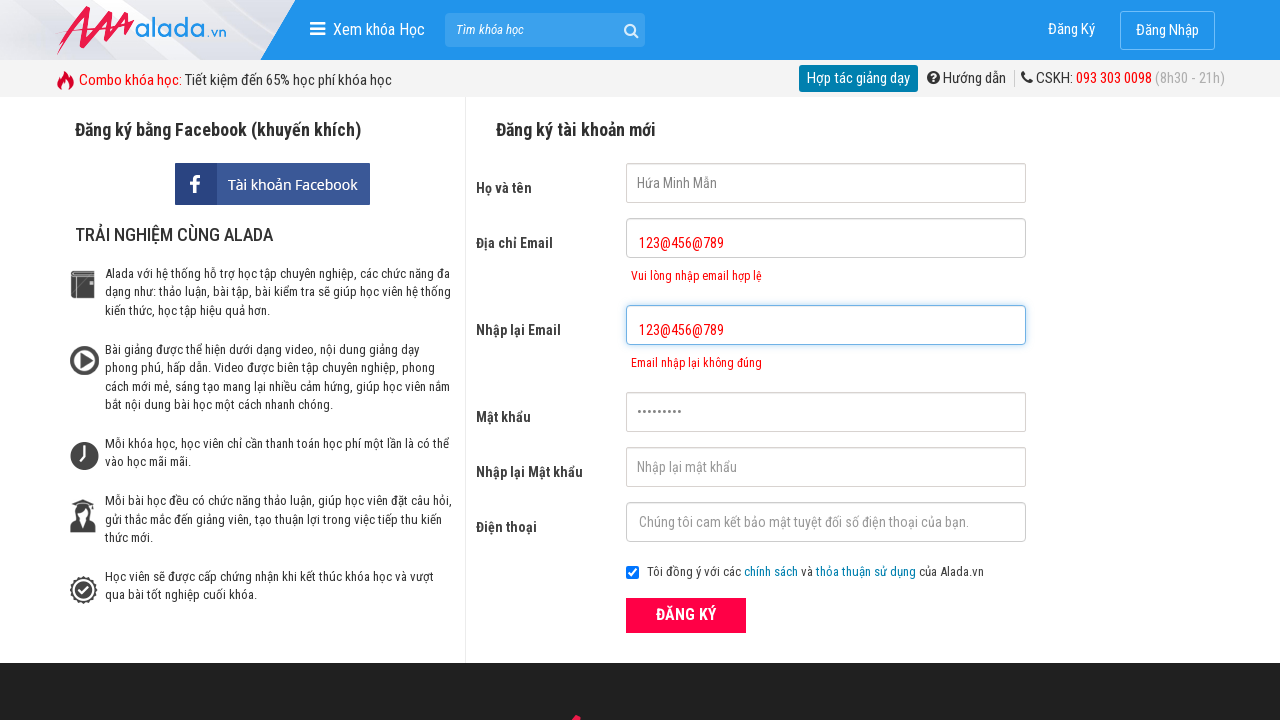

Filled confirm password field with '123456789' on input[id='txtCPassword']
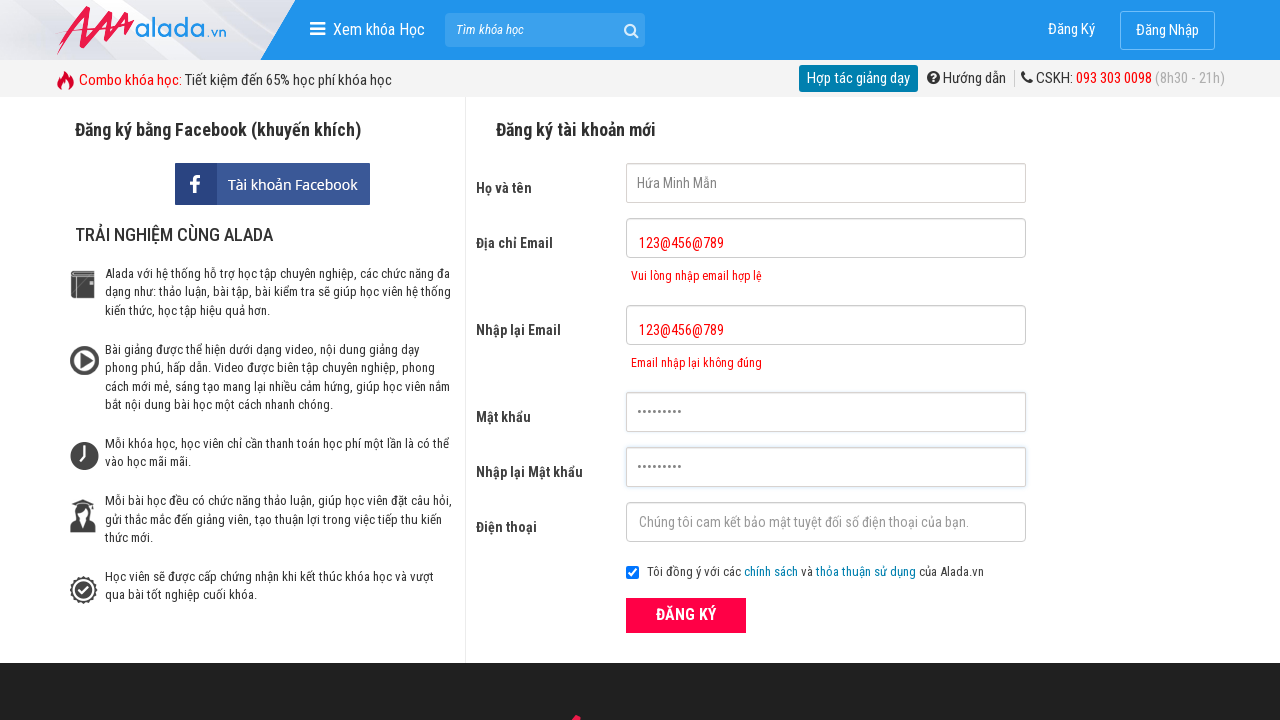

Filled phone field with '0901234567' on input[id='txtPhone']
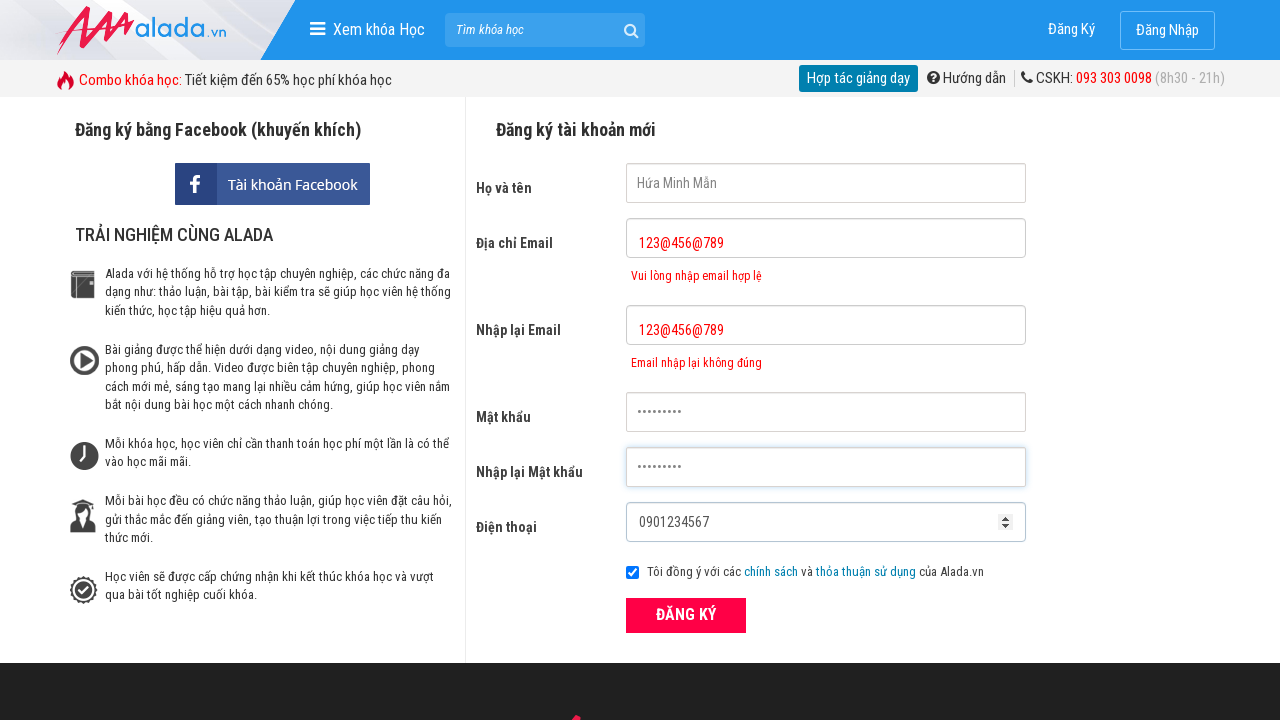

Clicked registration form submit button at (686, 615) on xpath=//form[@id='frmLogin']//div[@class='field_btn']//button
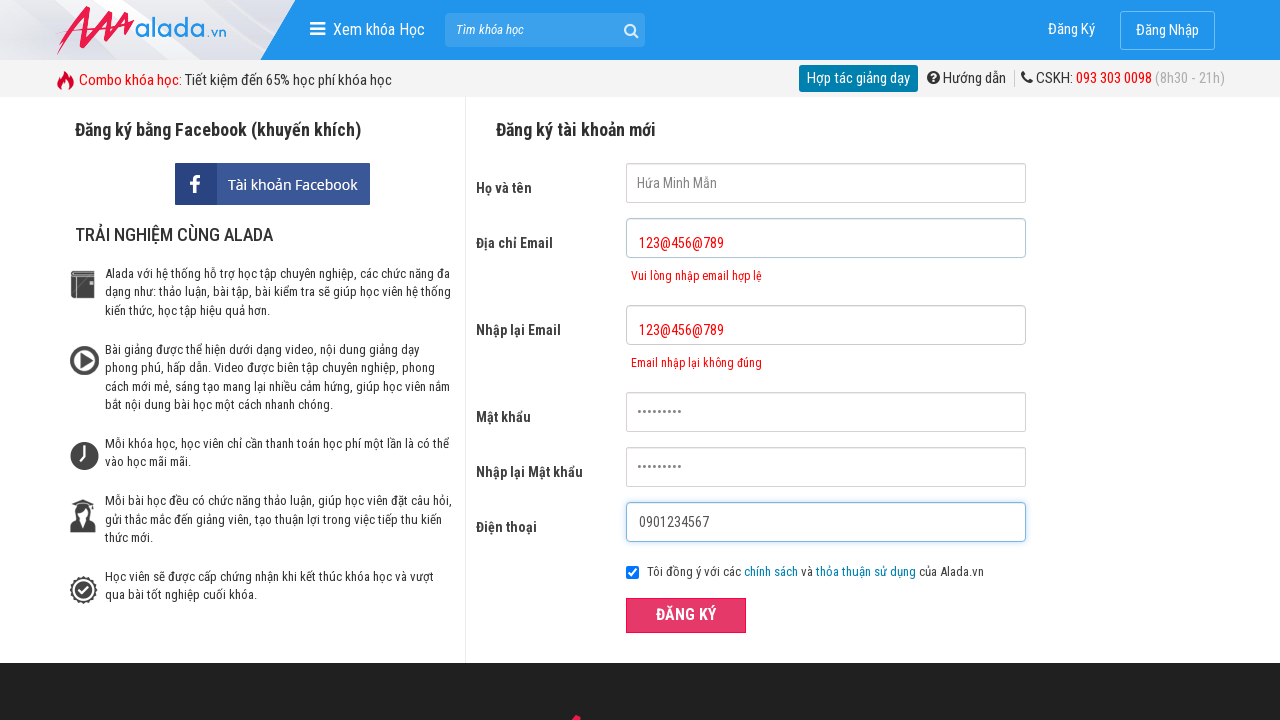

Cleared first name field on input[id='txtFirstname']
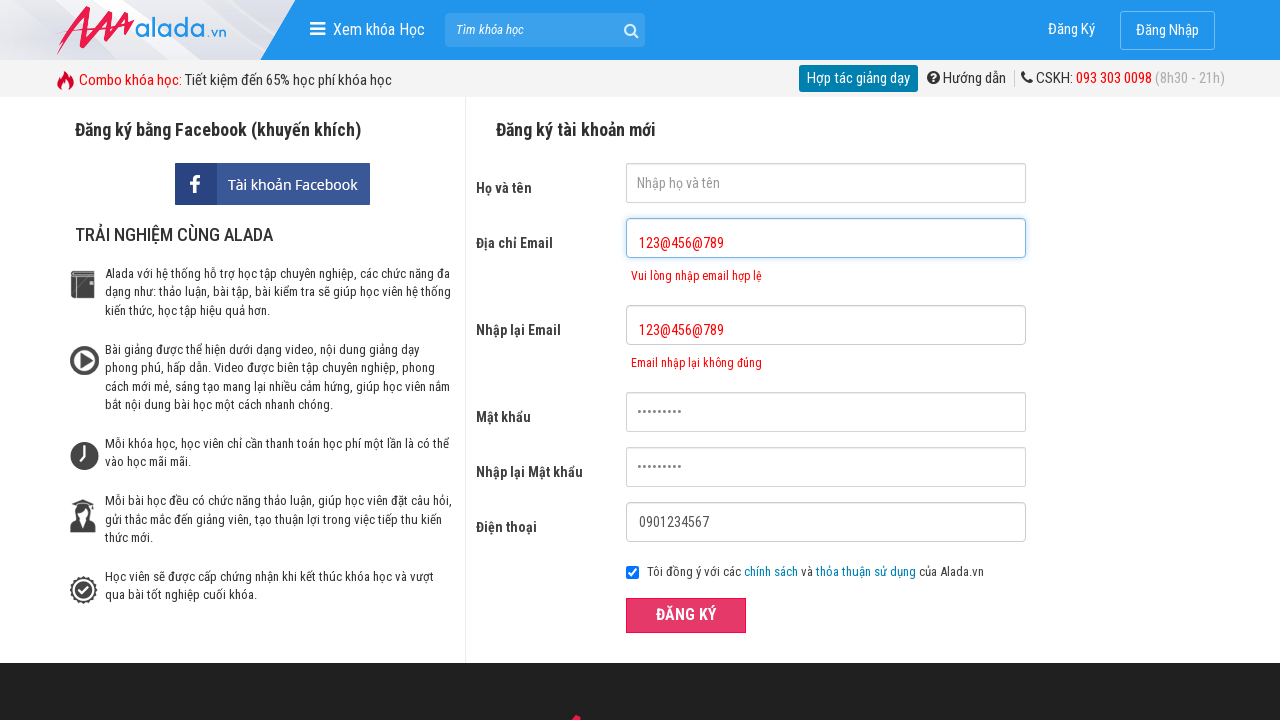

Cleared email field on input[id='txtEmail']
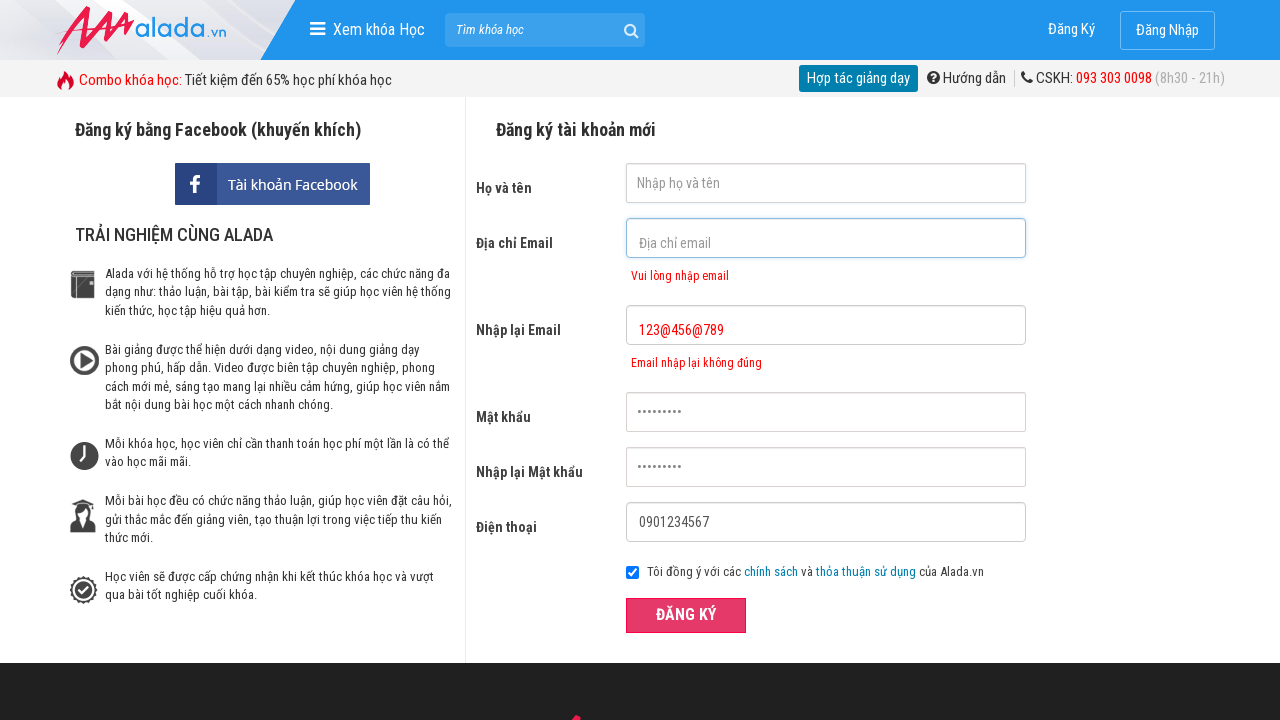

Cleared confirm email field on input[id='txtCEmail']
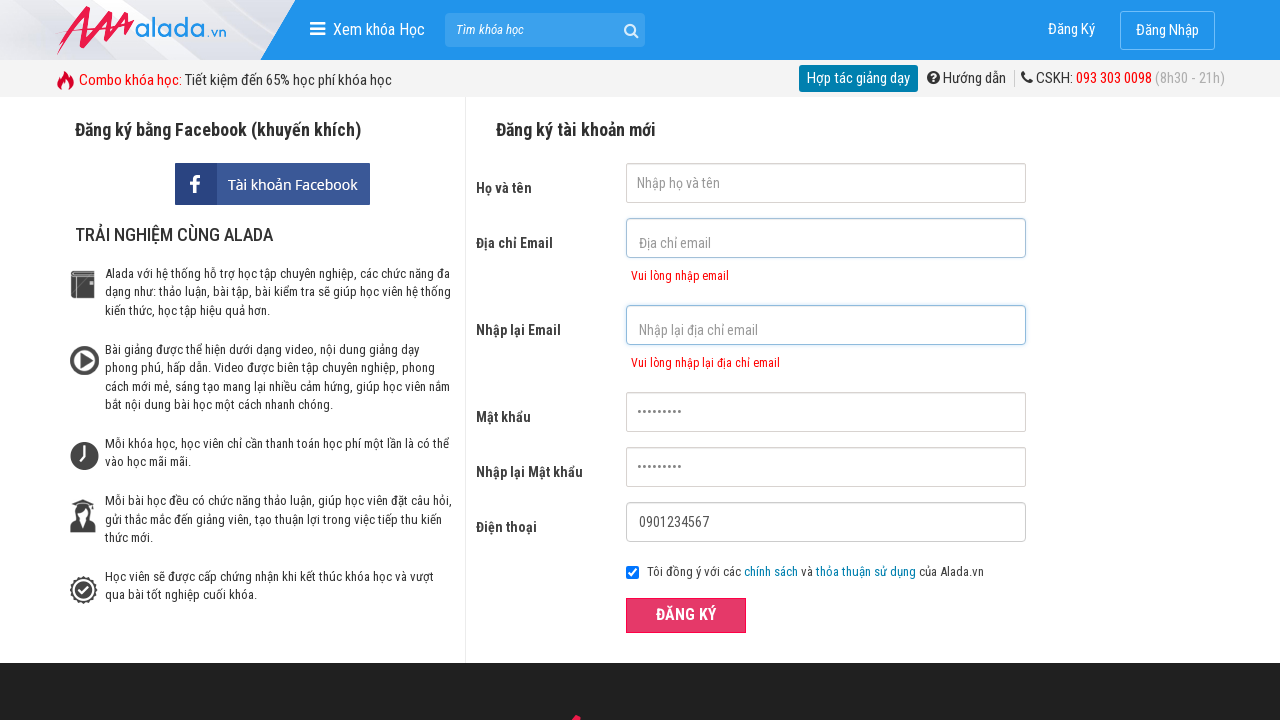

Cleared password field on input[id='txtPassword']
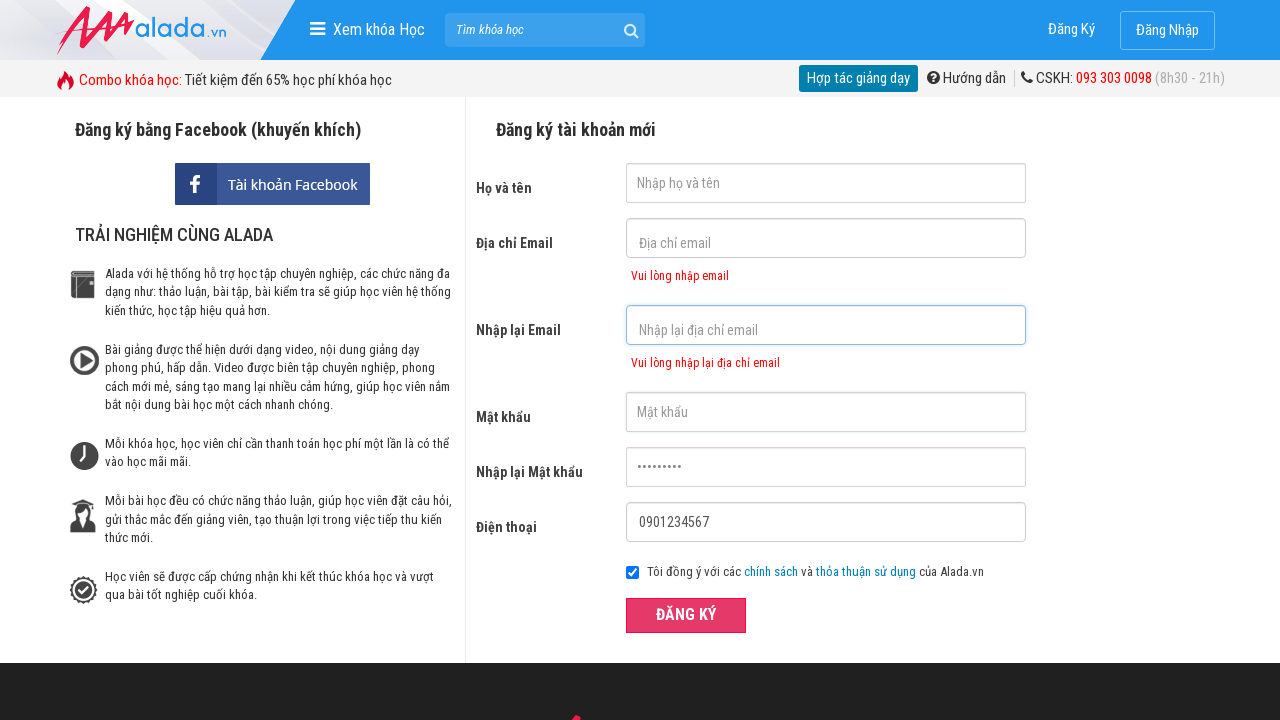

Cleared confirm password field on input[id='txtCPassword']
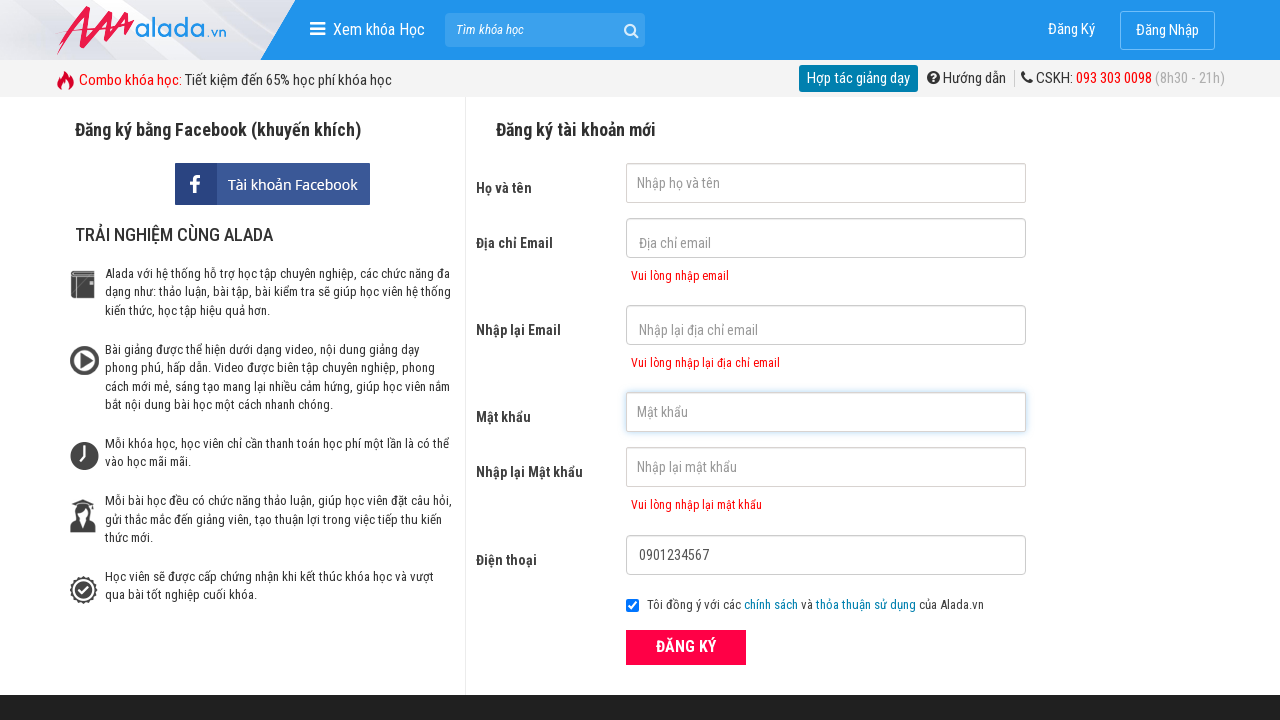

Cleared phone field on input[id='txtPhone']
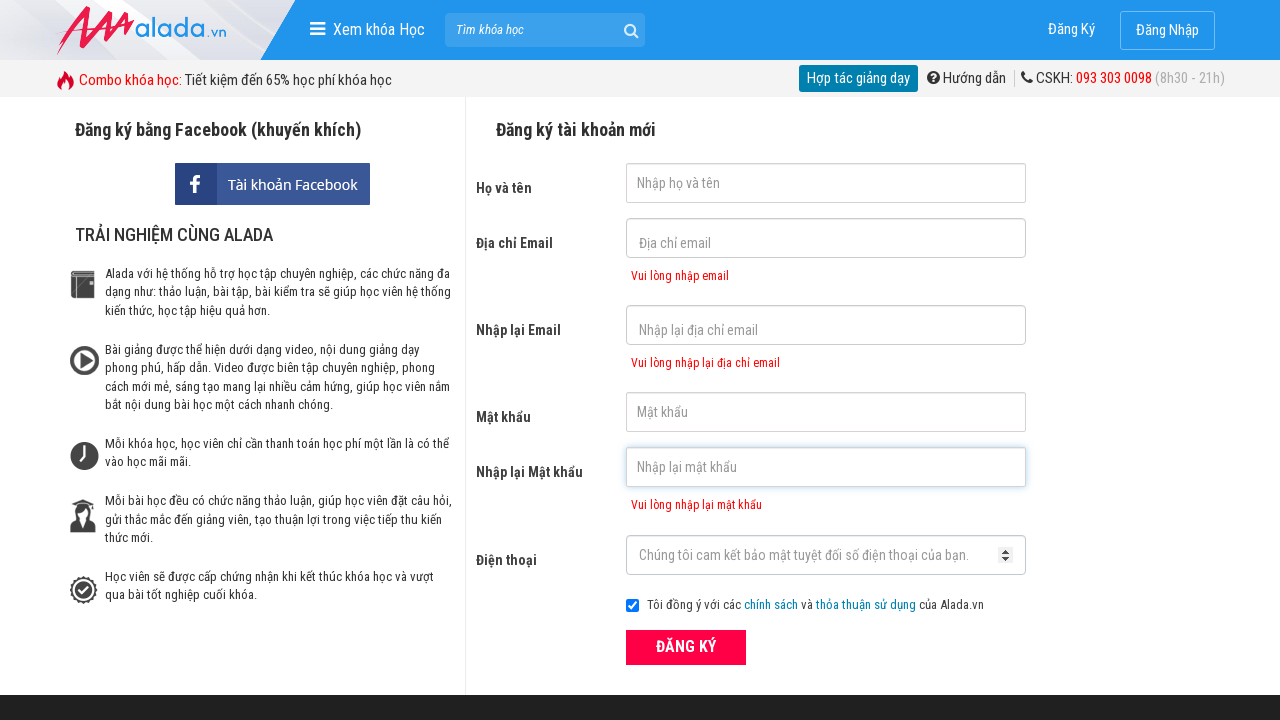

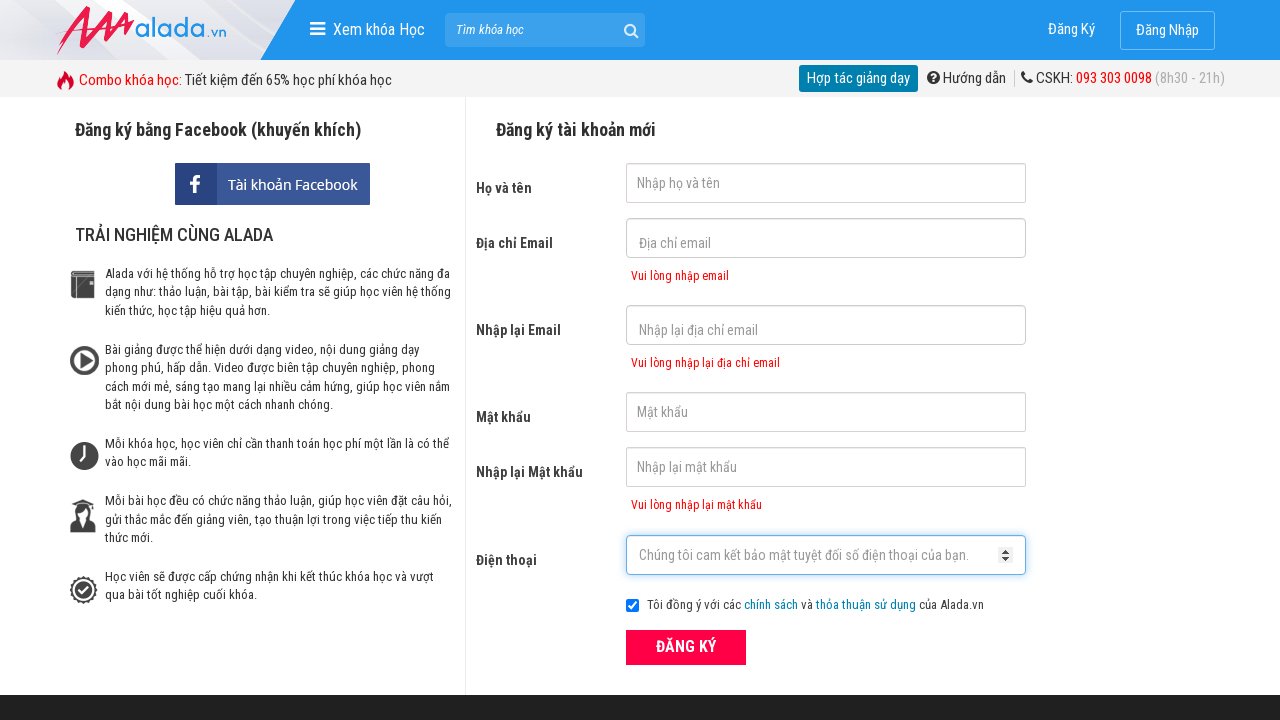